Tests an e-commerce site by searching for products containing "ca", adding specific items to cart, and verifying the brand logo text

Starting URL: https://rahulshettyacademy.com/seleniumPractise/#/

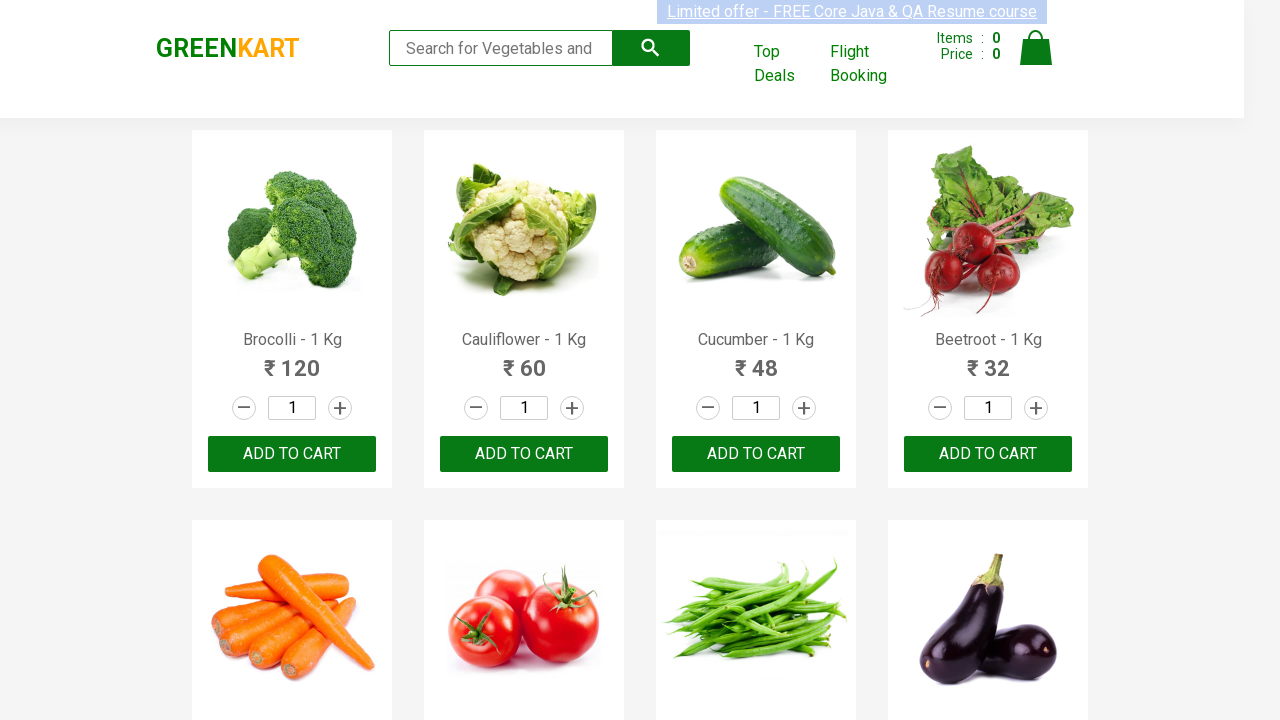

Filled search field with 'ca' to filter products on .search-keyword
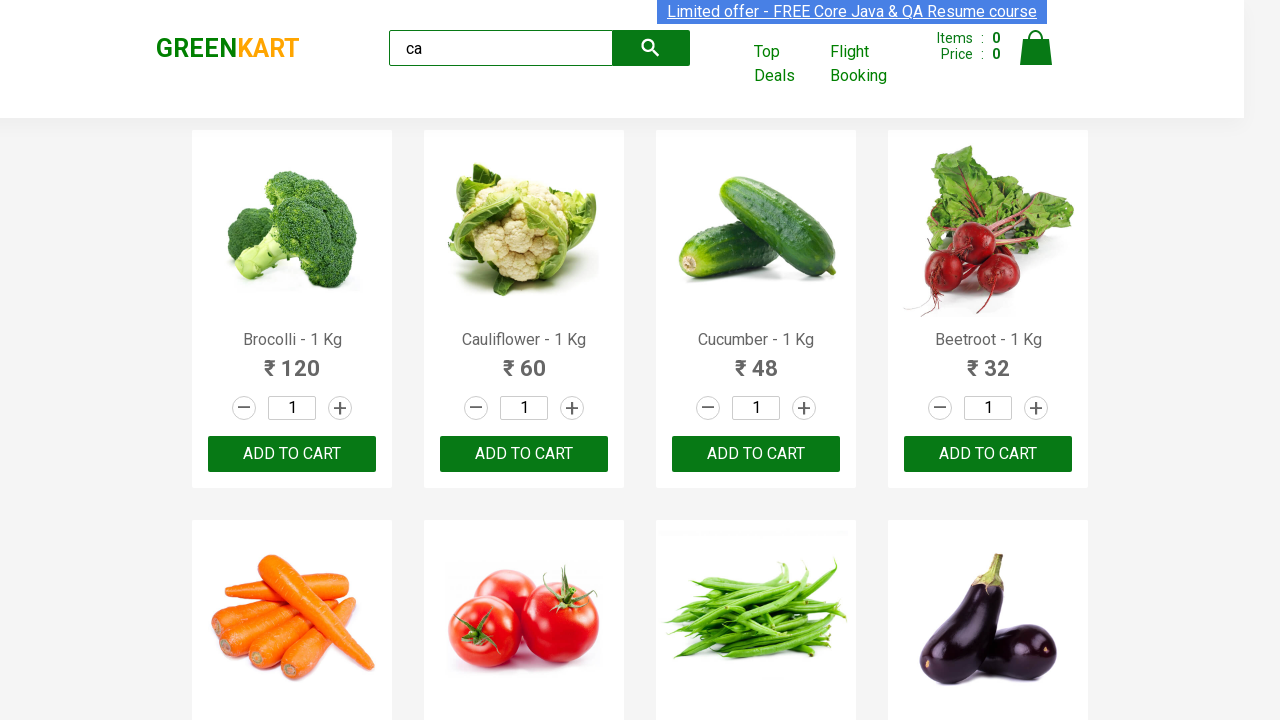

Waited 2 seconds for products to filter
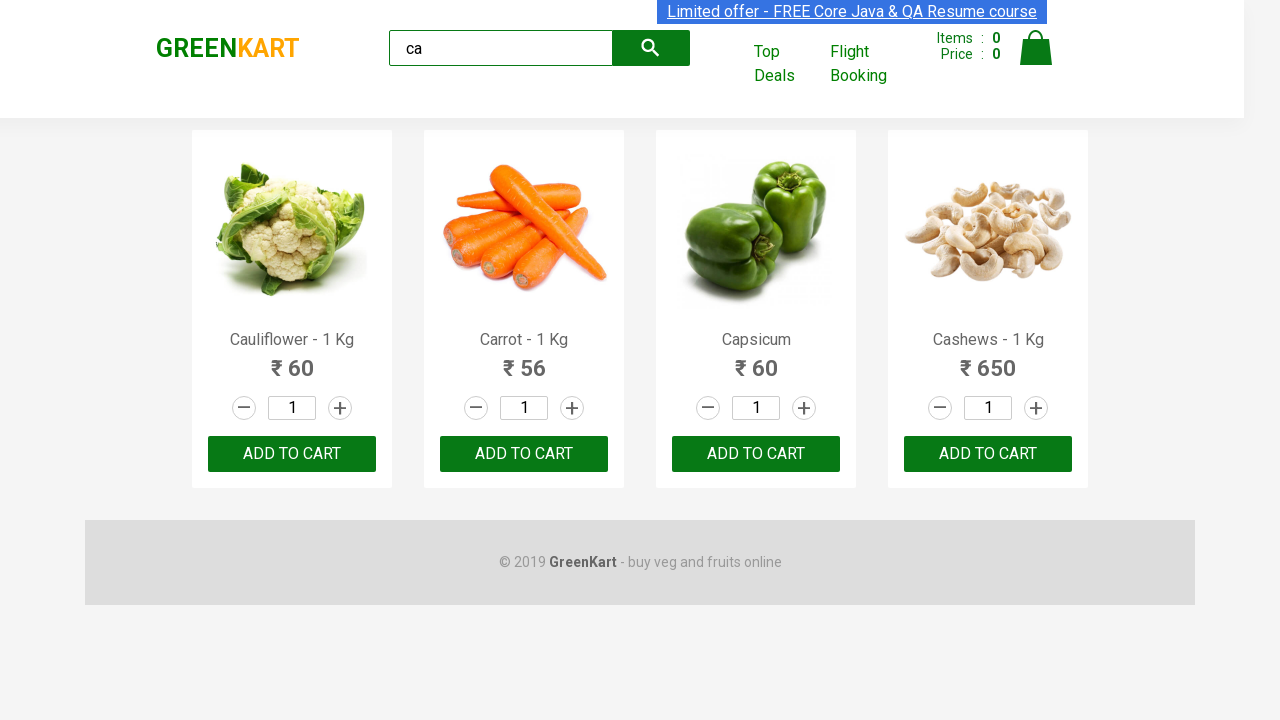

Verified that 4 products are visible after filtering
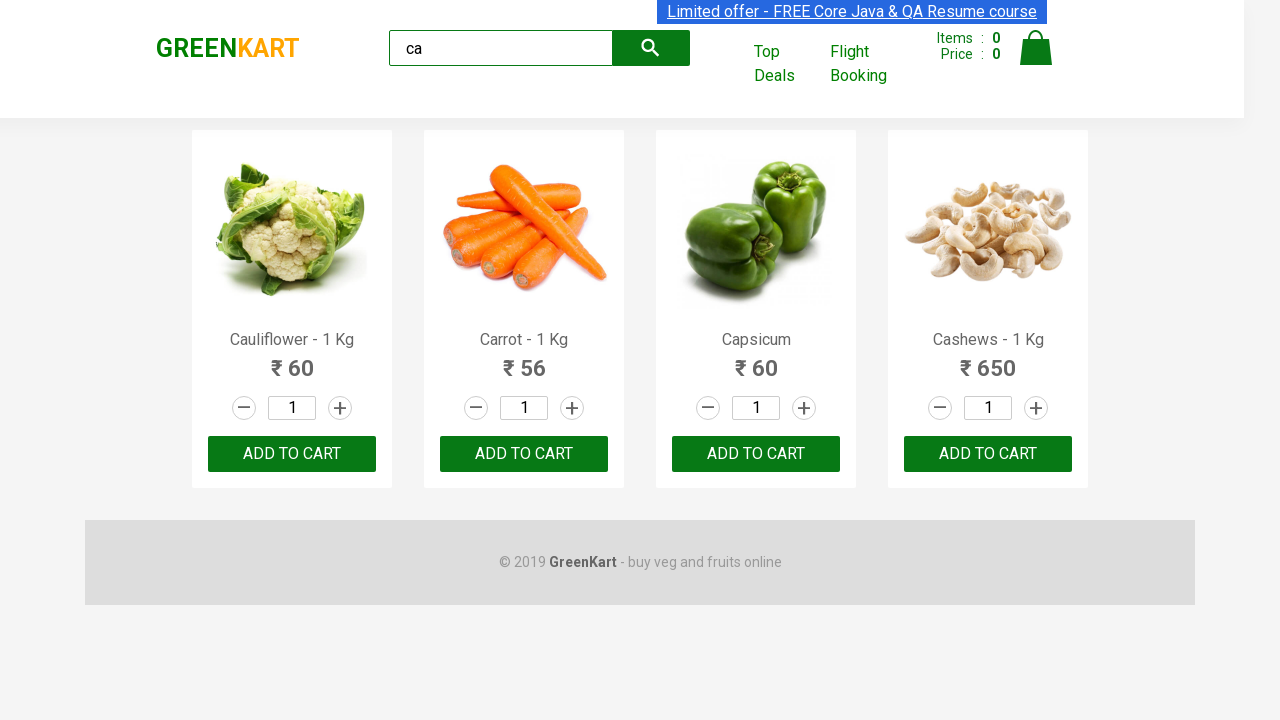

Clicked 'ADD TO CART' button for the third product at (756, 454) on .products .product >> nth=2 >> text=ADD TO CART
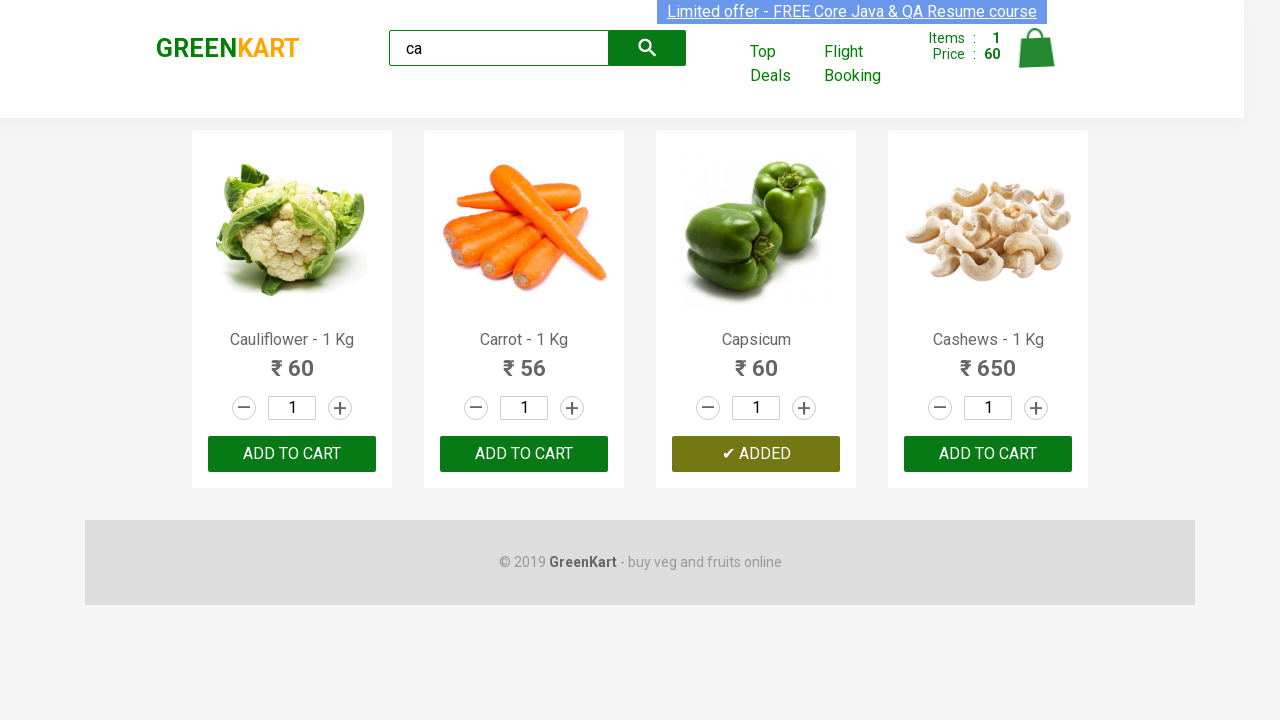

Found and clicked 'ADD TO CART' button for Cashews product at (988, 454) on .products .product >> nth=3 >> button
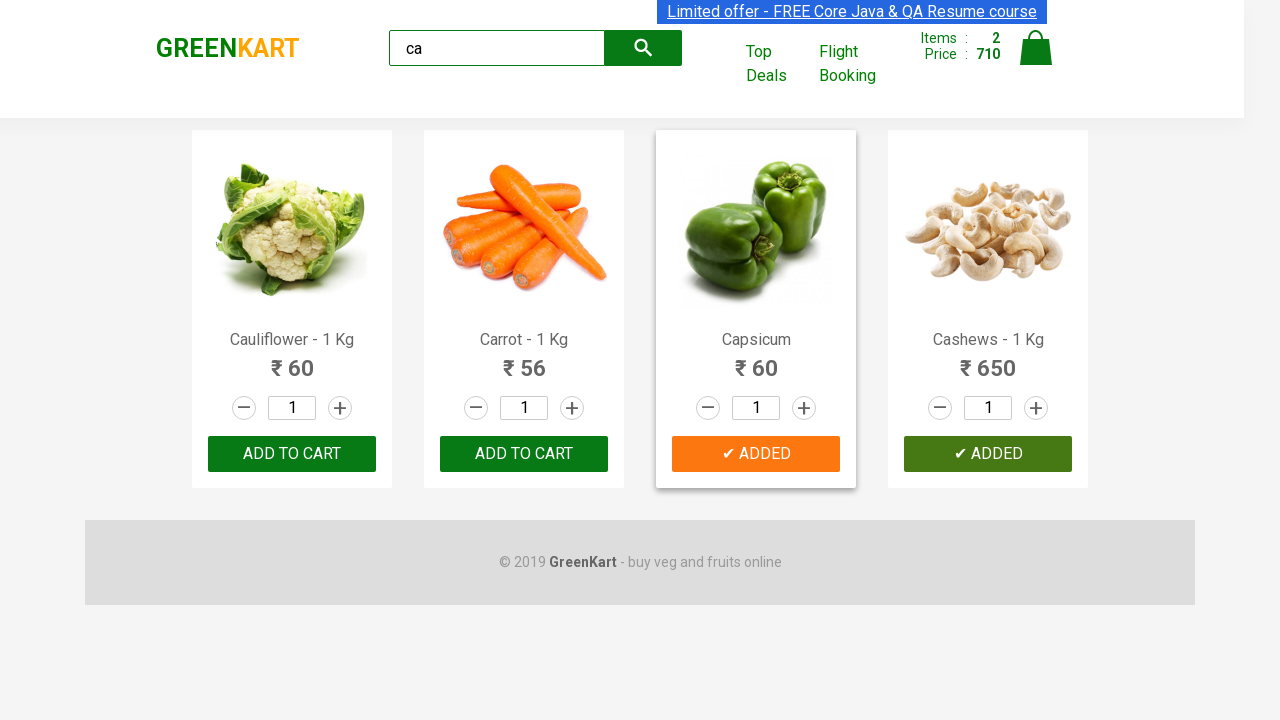

Verified that the brand logo displays 'GREENKART'
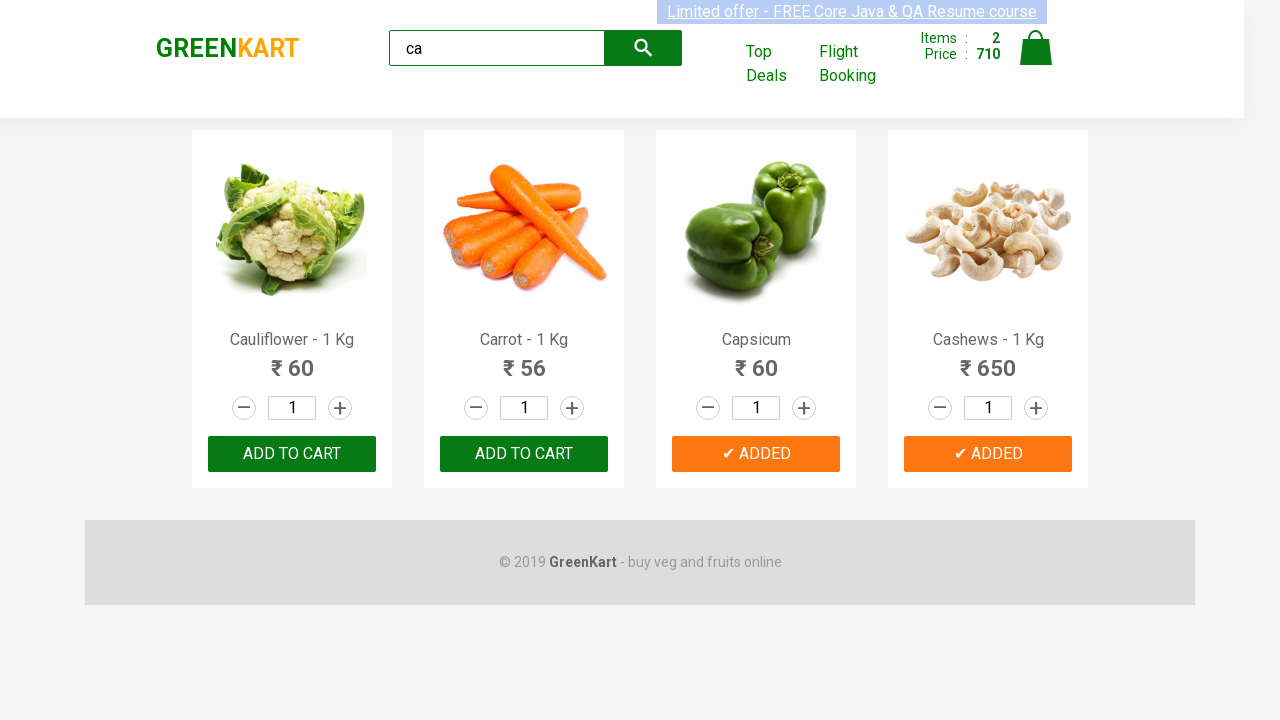

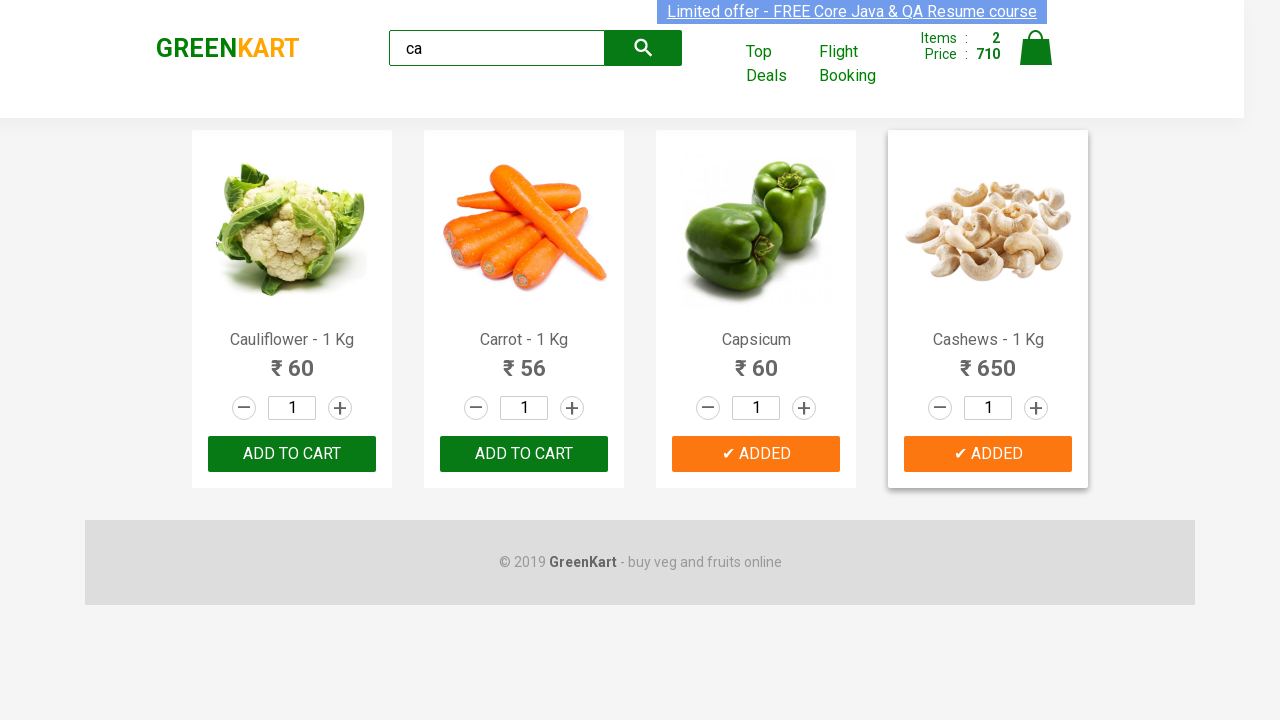